Navigates to the Manning website and verifies the page title

Starting URL: https://www.manning.com

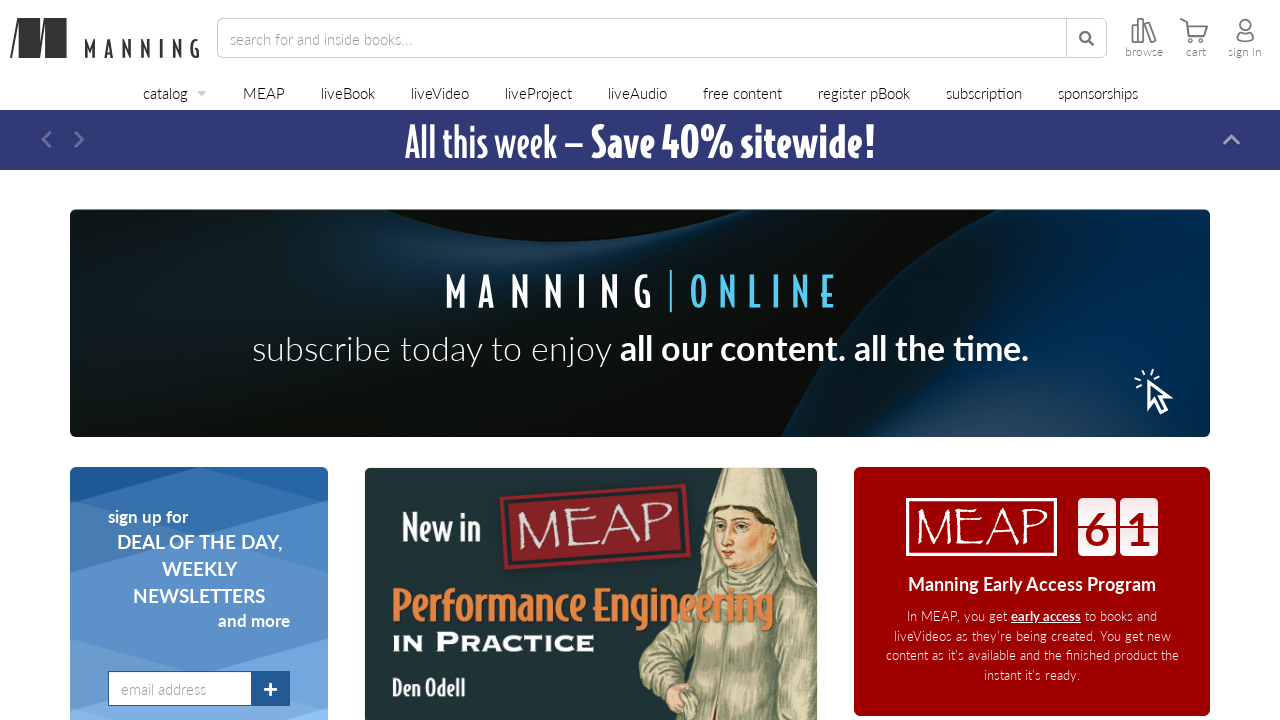

Navigated to Manning website at https://www.manning.com
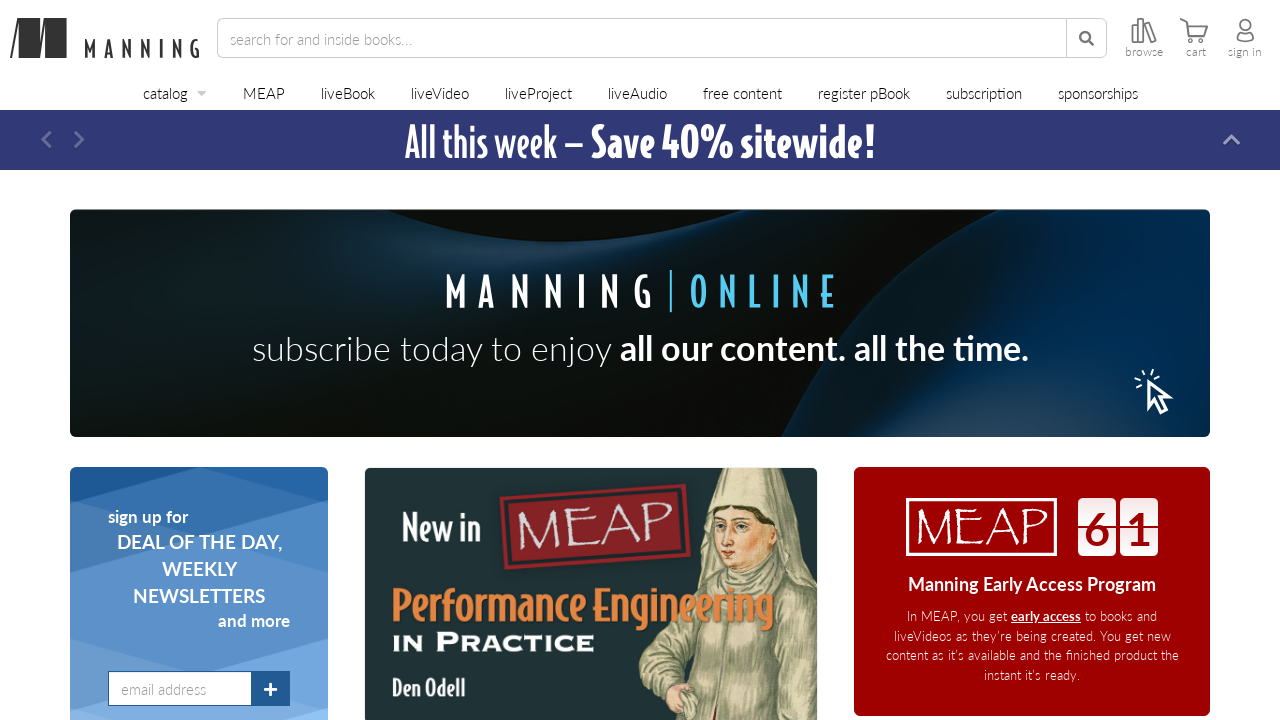

Verified page title is 'Manning'
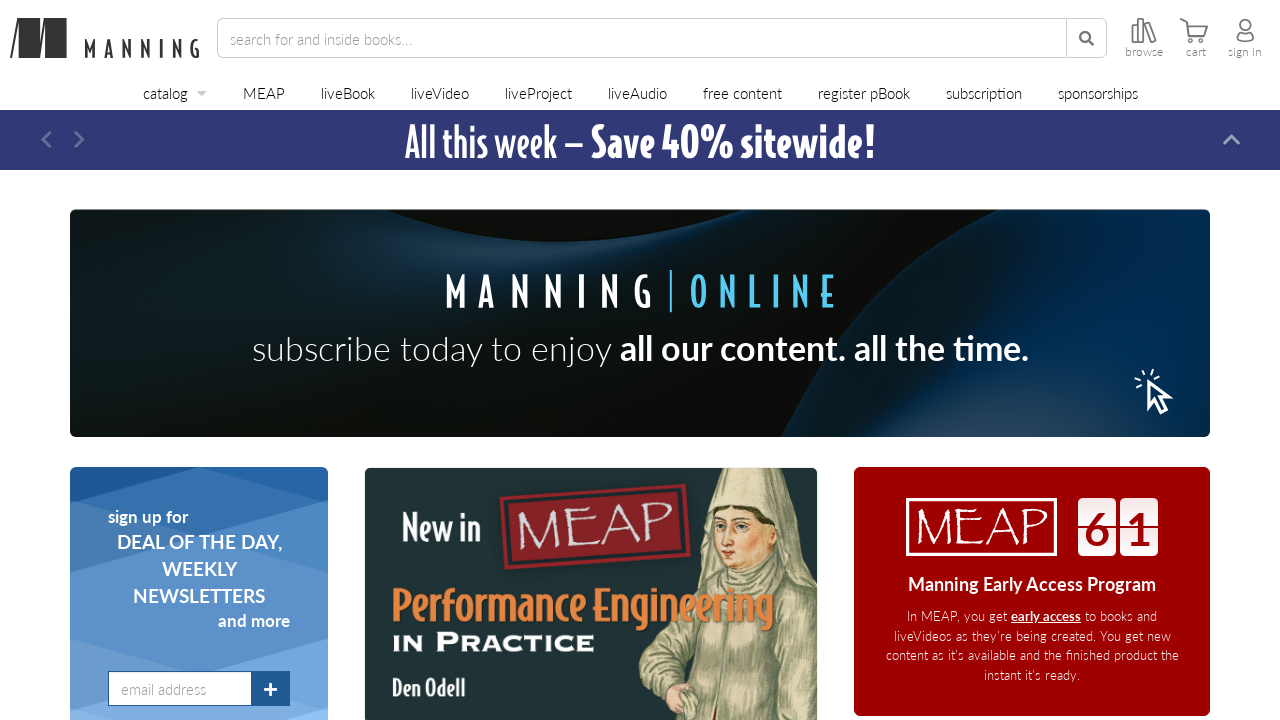

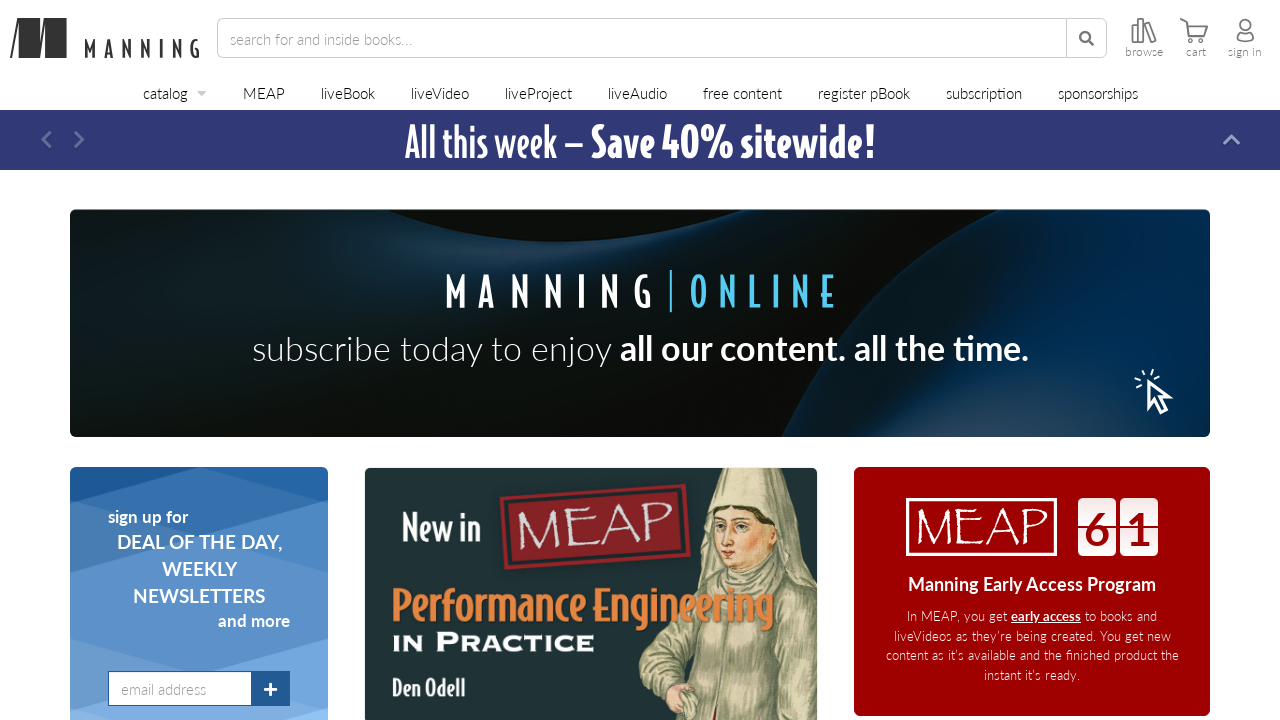